Tests checkbox functionality on a dropdown practice page by verifying a checkbox's initial unselected state, clicking it to select it, verifying it becomes selected, and counting the total number of visible checkboxes (expecting 5).

Starting URL: https://rahulshettyacademy.com/dropdownsPractise/

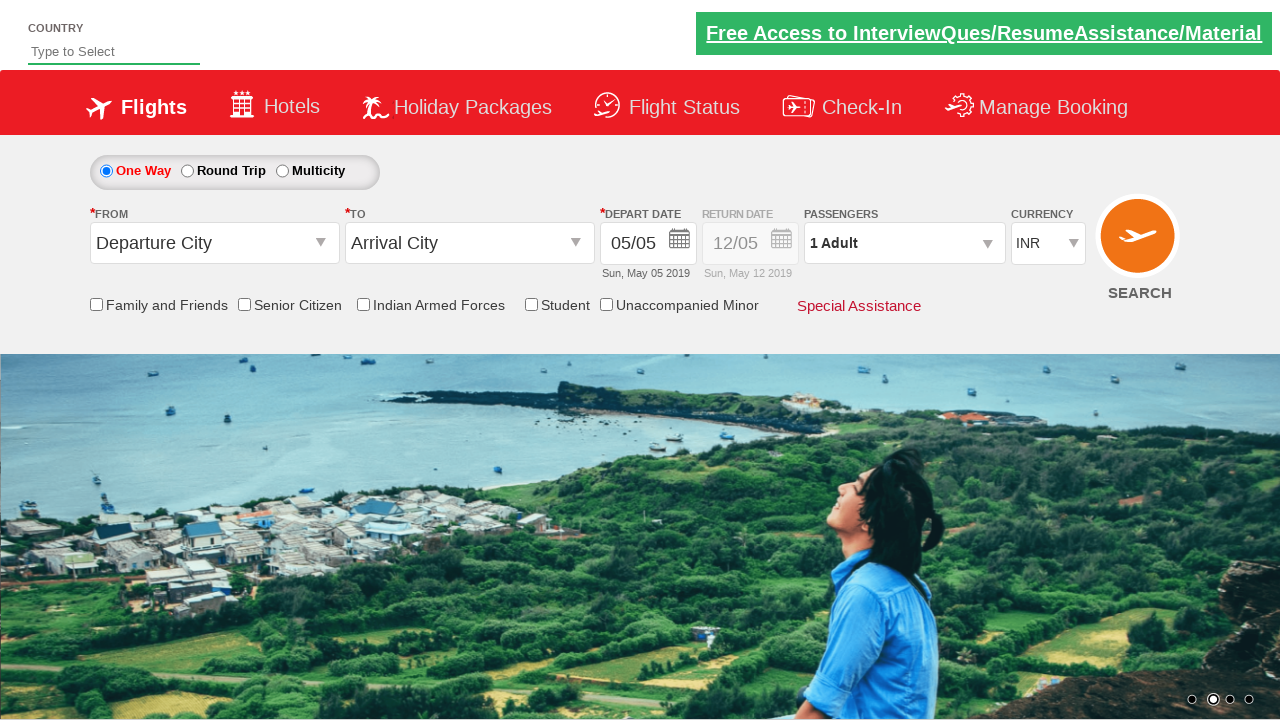

Verified 'Friends and Family' checkbox is not selected initially
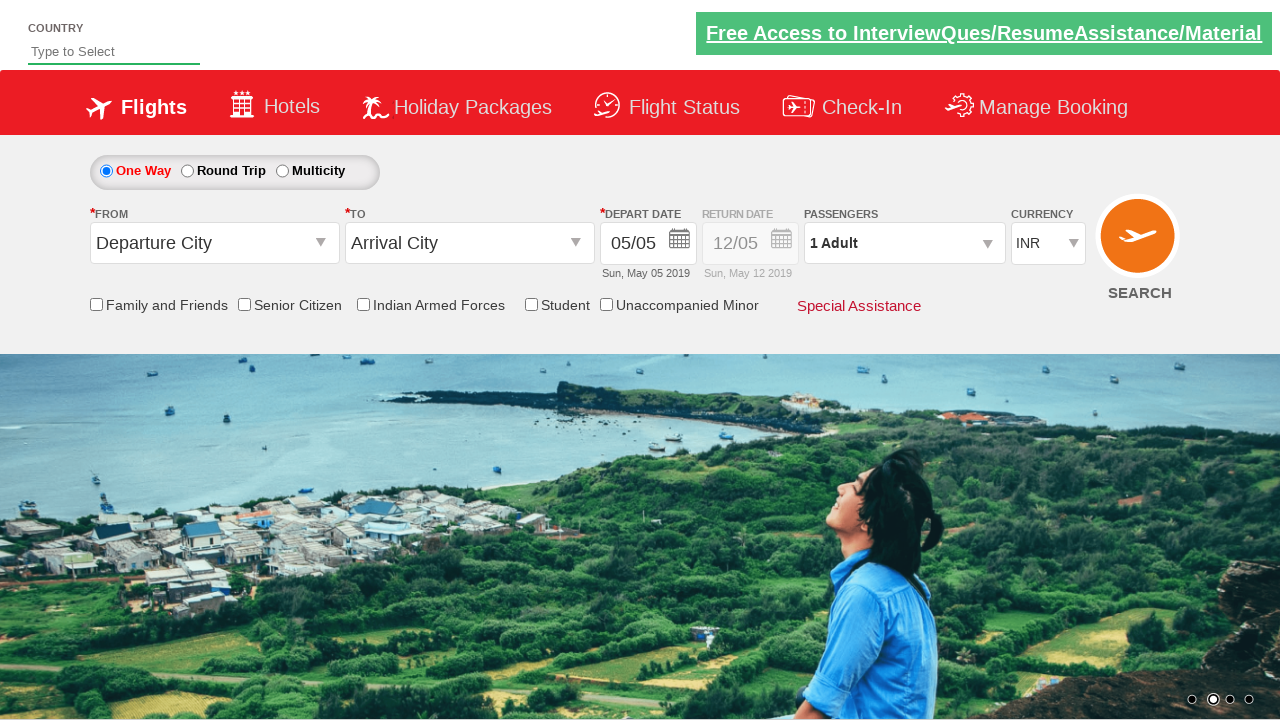

Clicked 'Friends and Family' checkbox to select it at (96, 304) on #ctl00_mainContent_chk_friendsandfamily
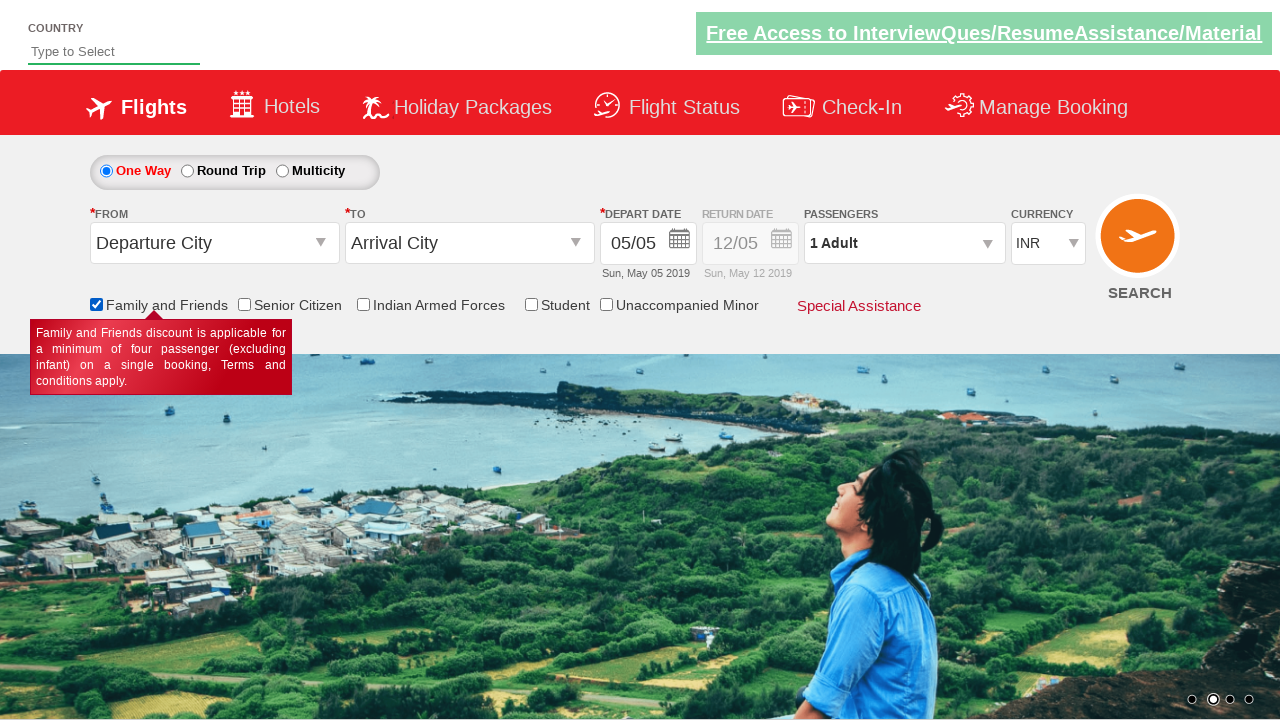

Verified 'Friends and Family' checkbox is now selected
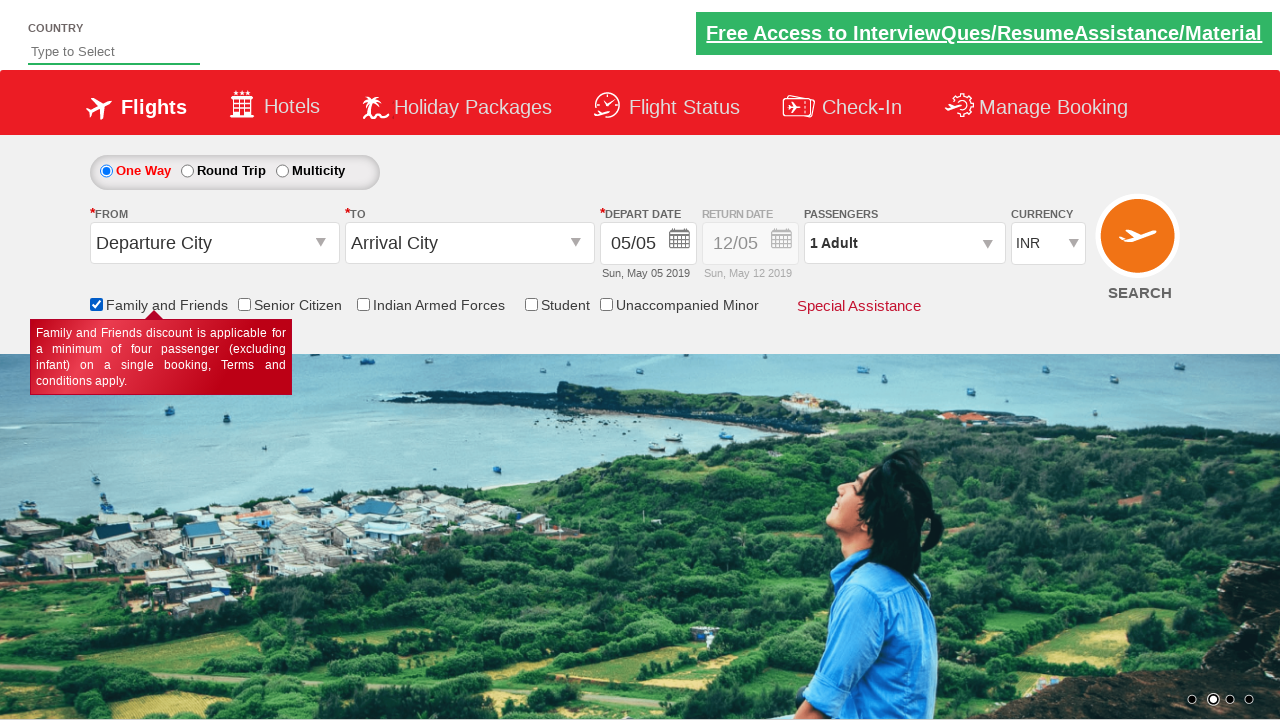

Counted and verified 5 visible checkboxes on the page
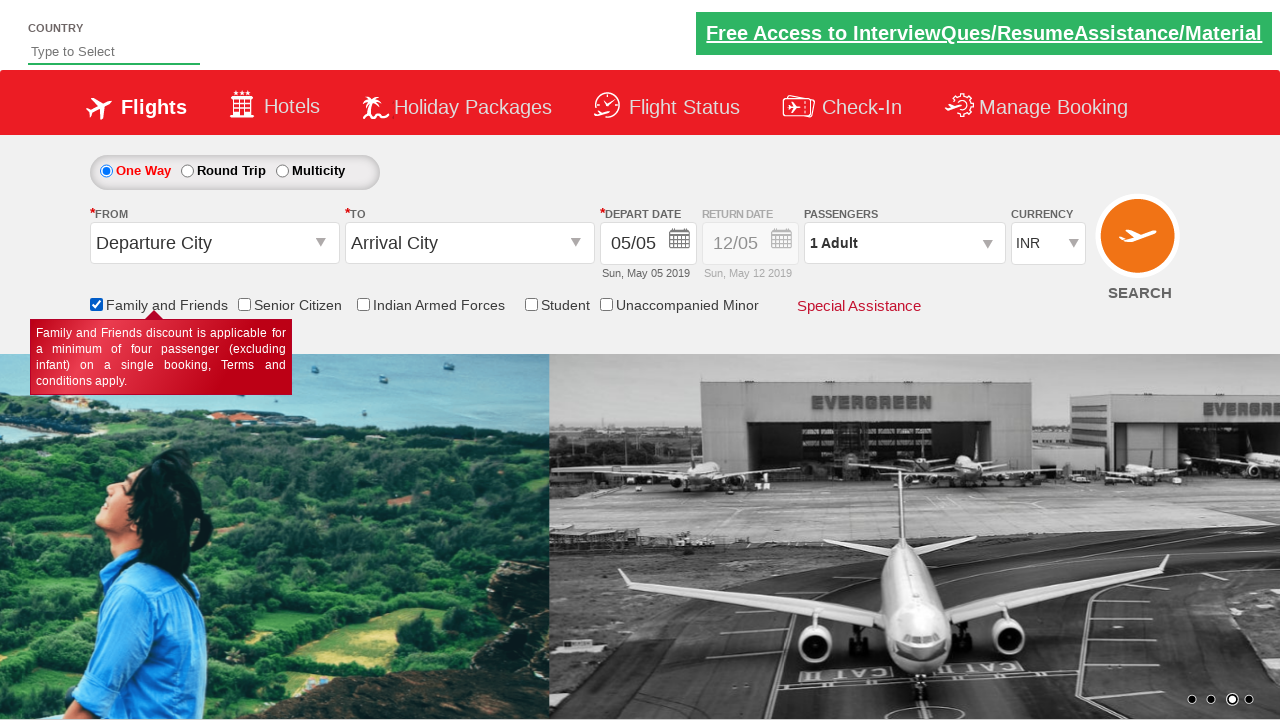

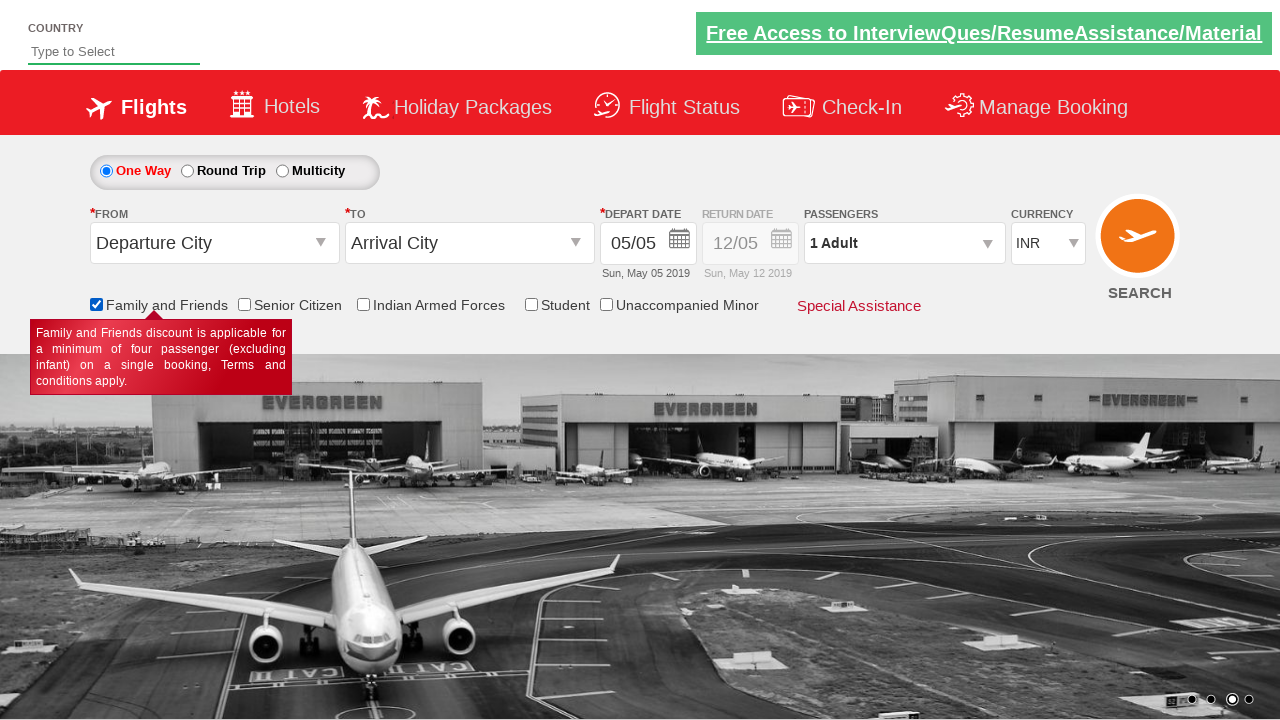